Navigates to the Greens Technology Selenium course content page and verifies that the branch address information widget is displayed

Starting URL: http://greenstech.in/selenium-course-content.html

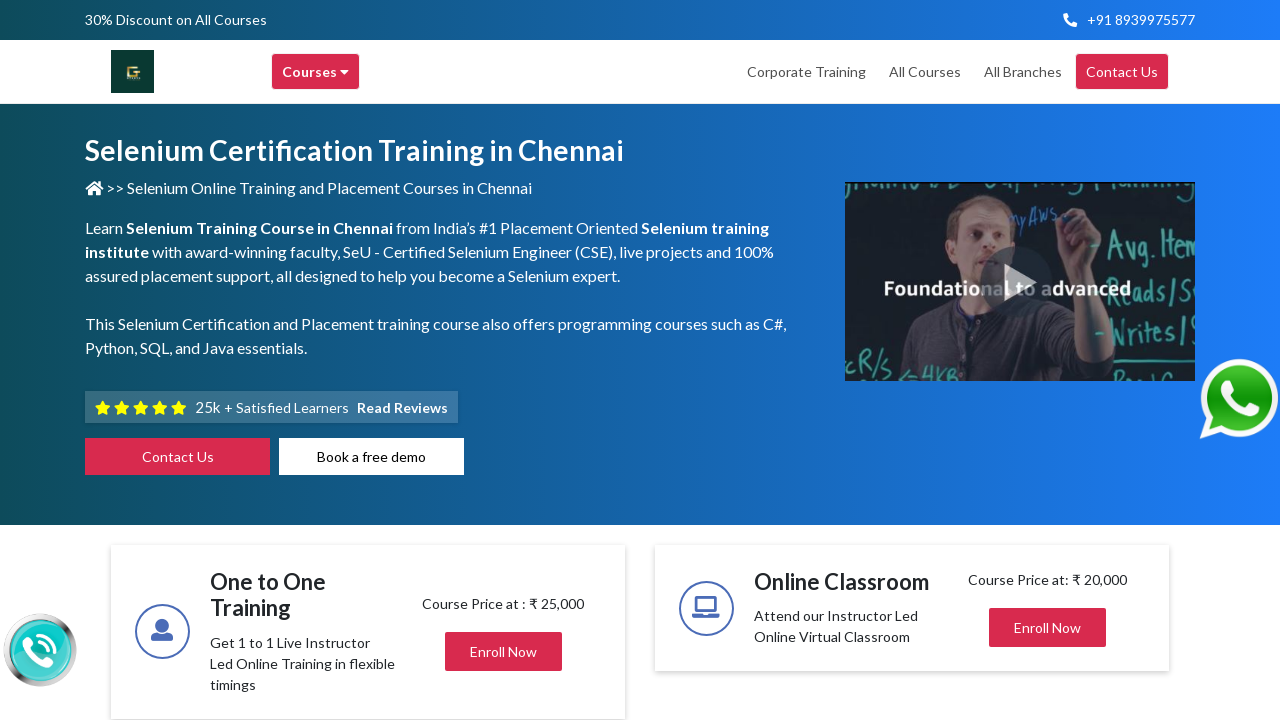

Waited for branch address widget selector to load
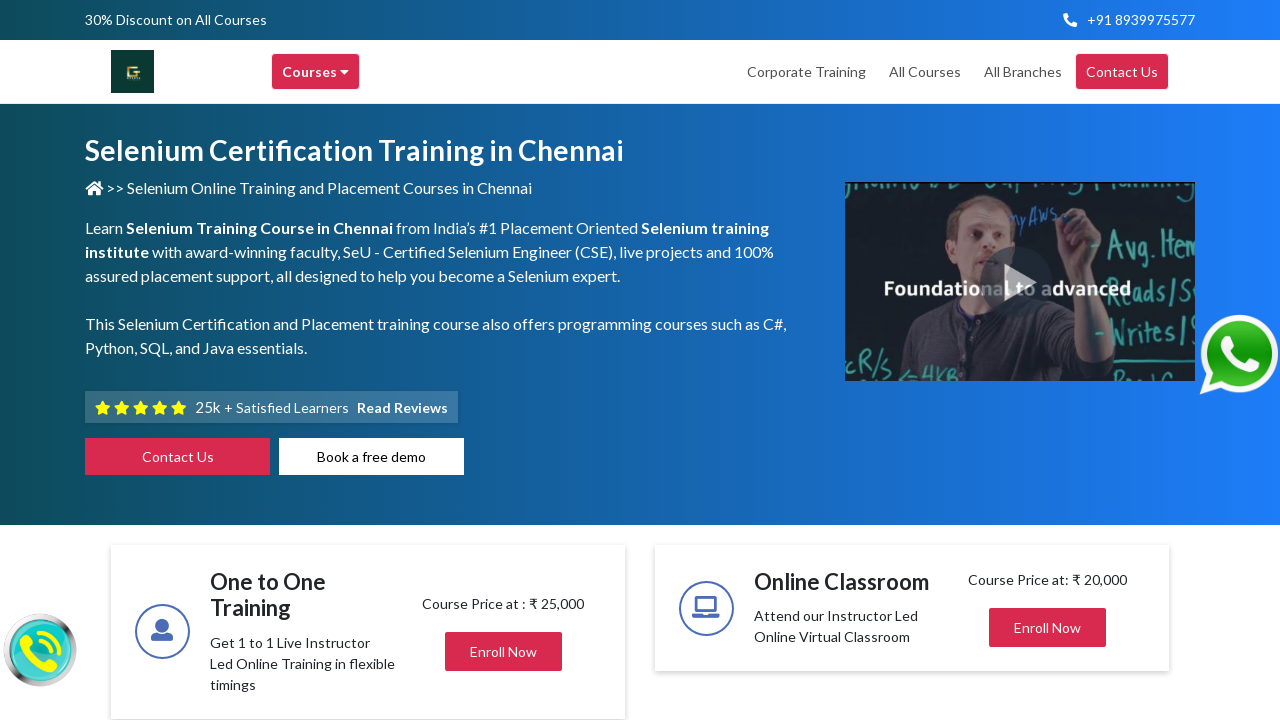

Located the branch address widget element
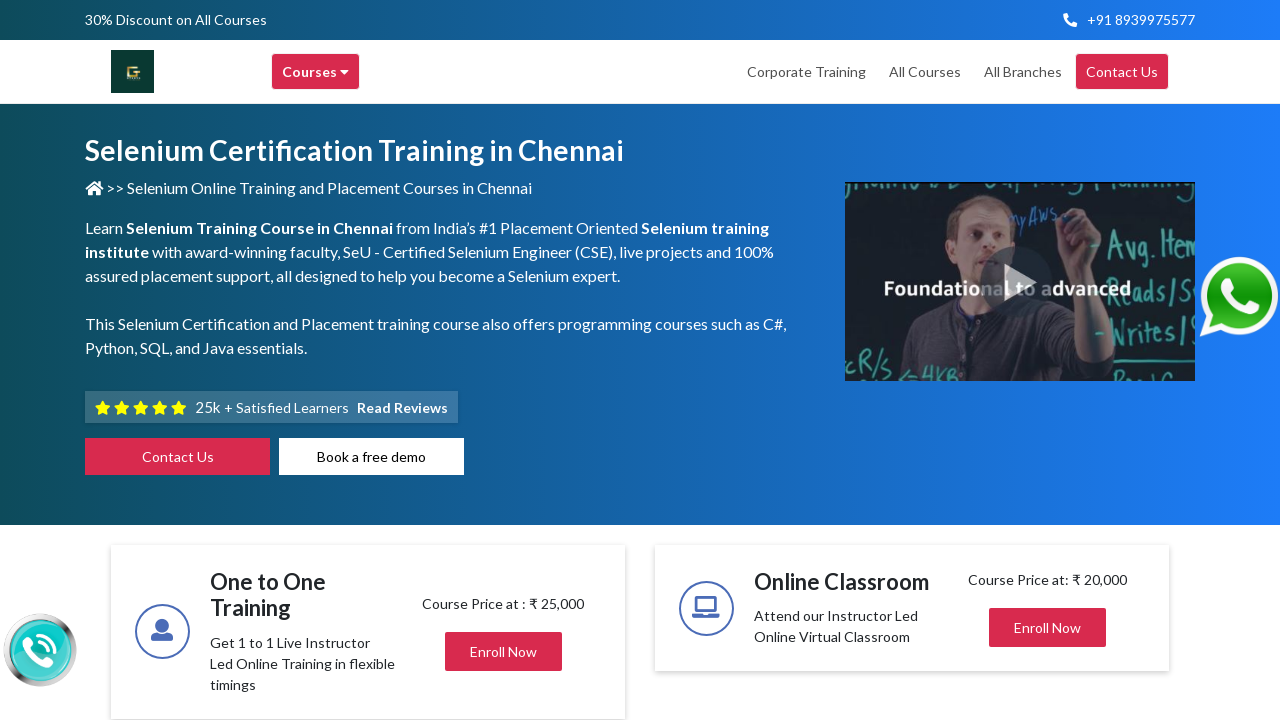

Verified branch address widget is visible on the page
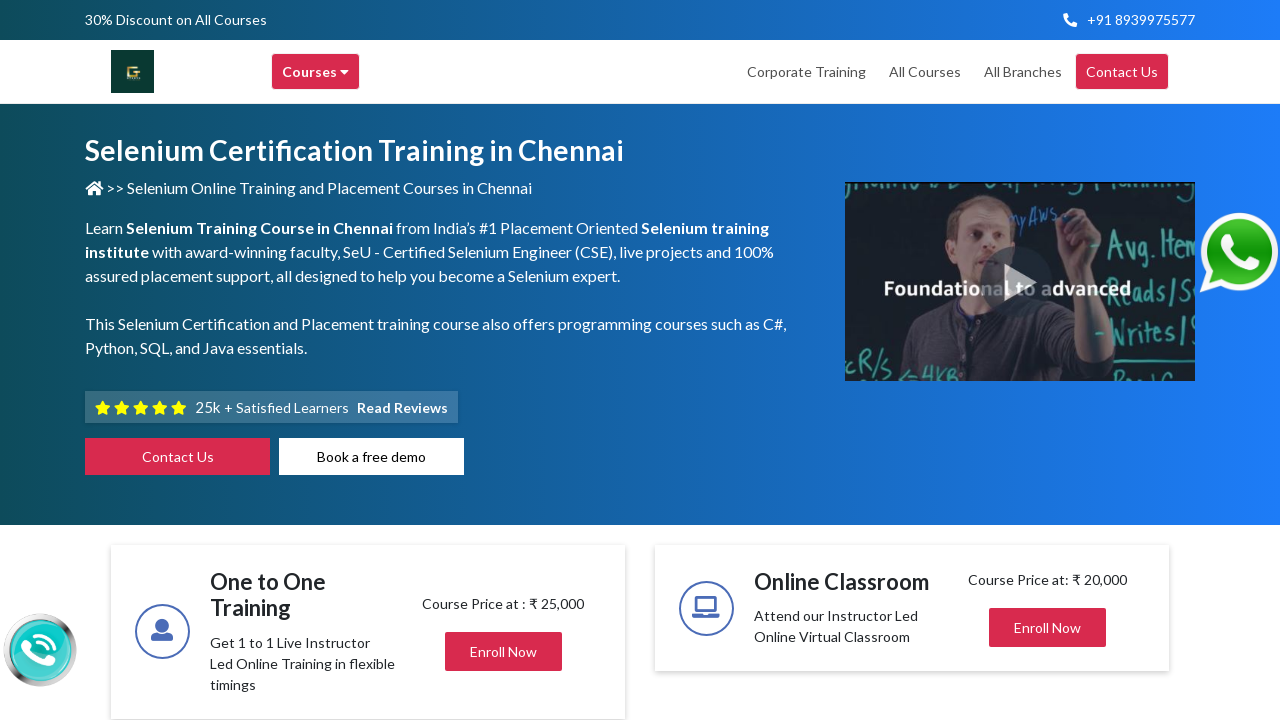

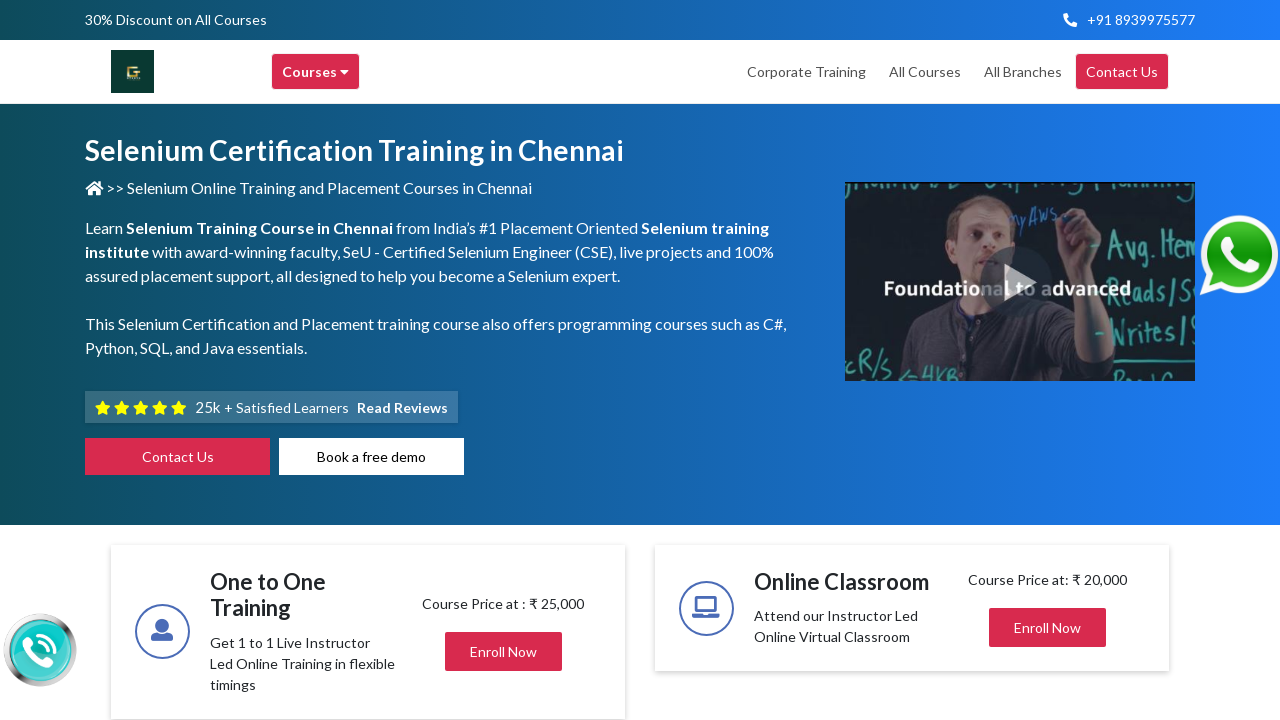